Tests drag and drop functionality within an iframe by dragging an element and dropping it onto a target area

Starting URL: https://jqueryui.com/droppable/

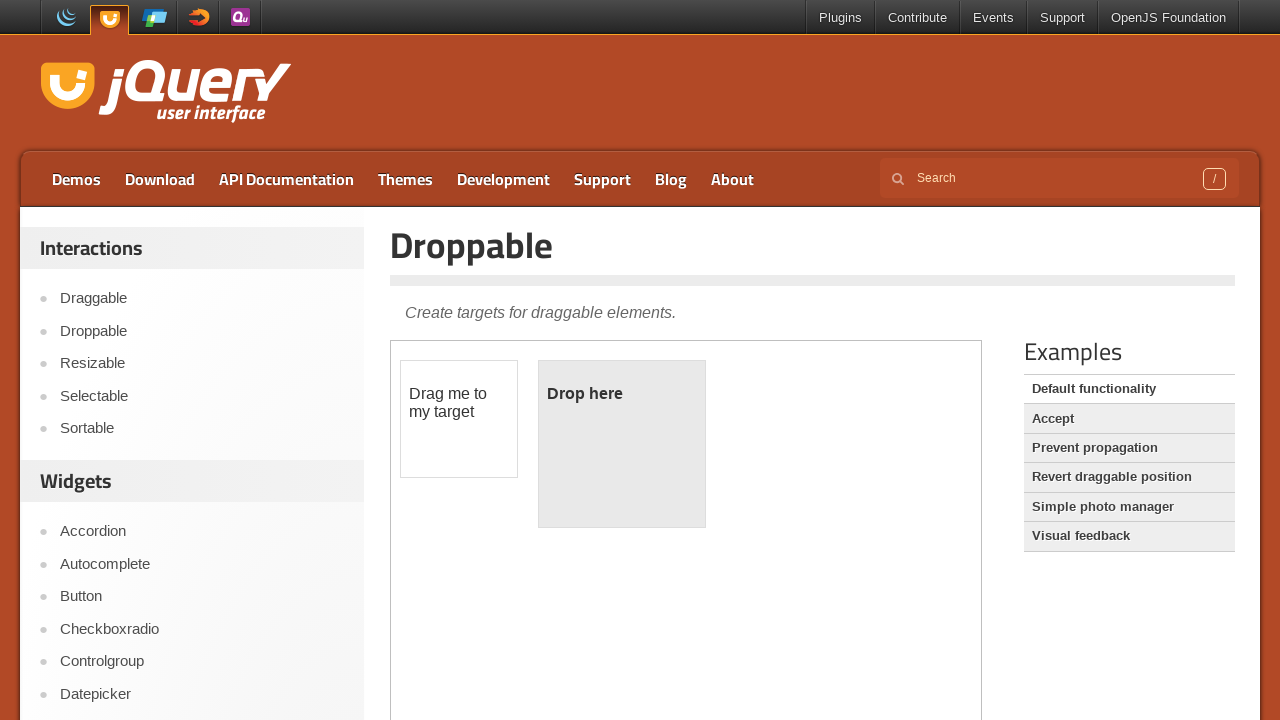

Located the demo iframe containing drag and drop elements
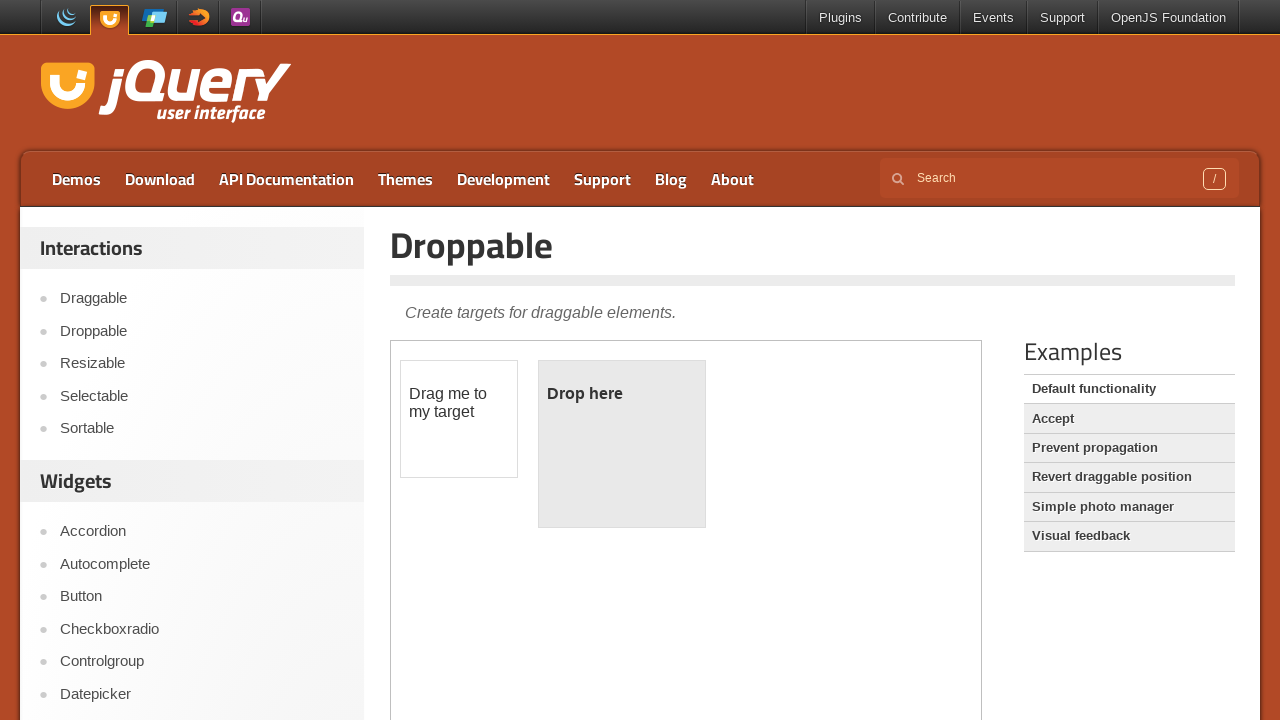

Located the draggable element within the iframe
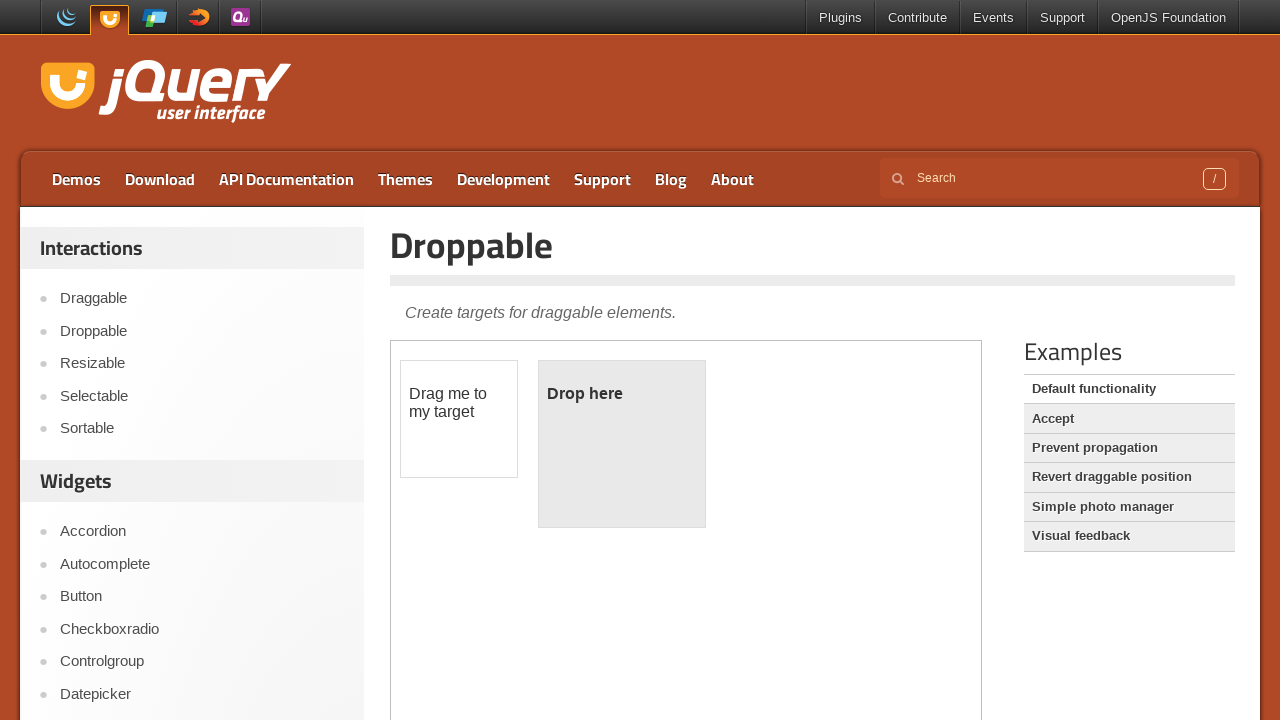

Located the droppable target element within the iframe
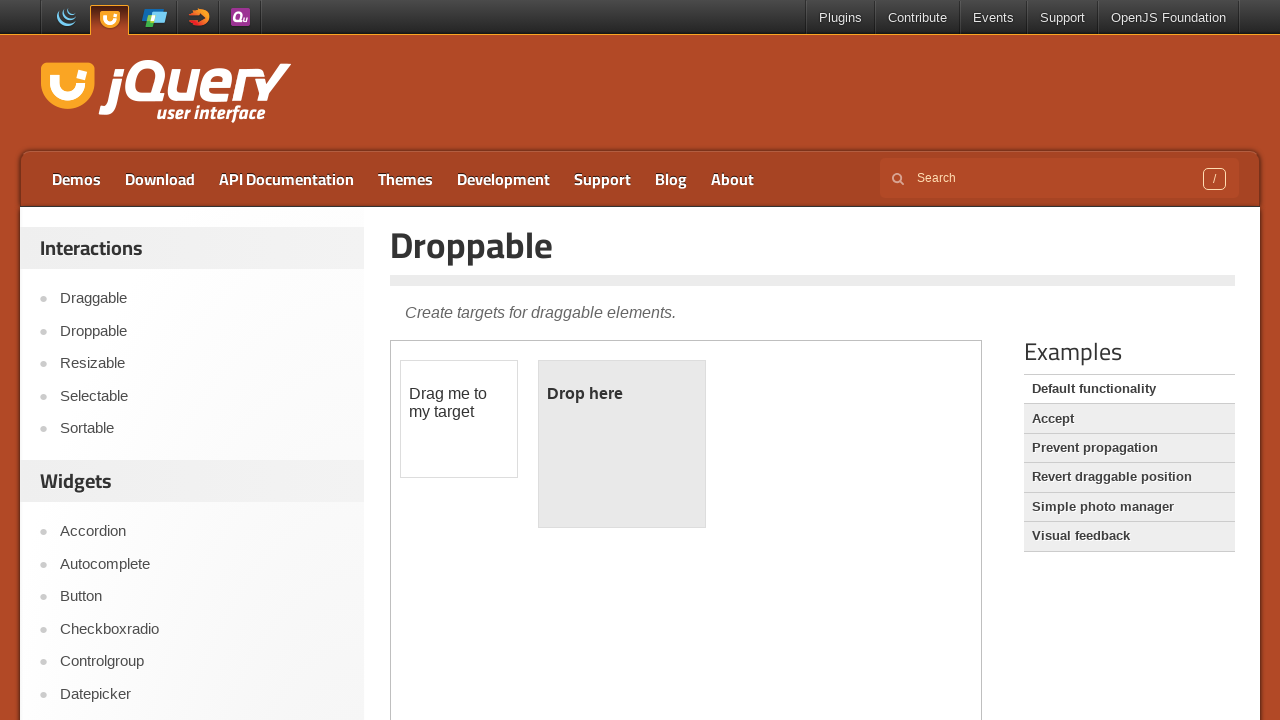

Dragged the draggable element and dropped it onto the target area at (622, 444)
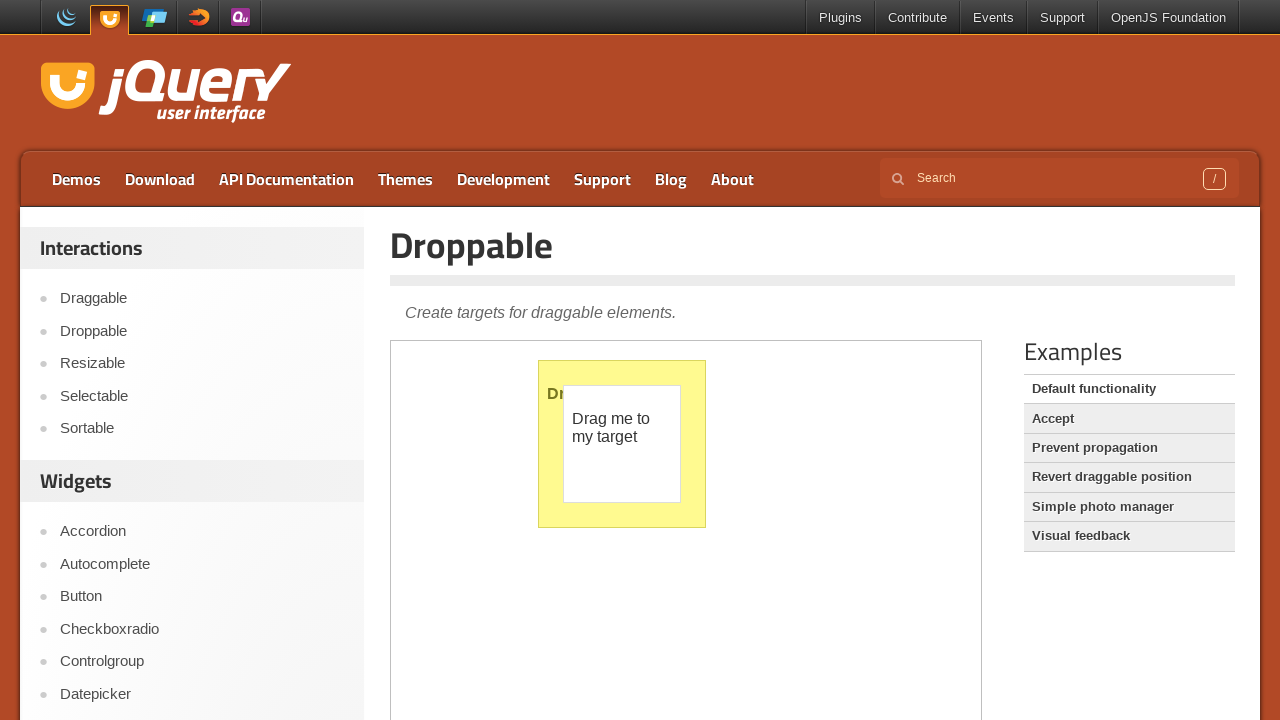

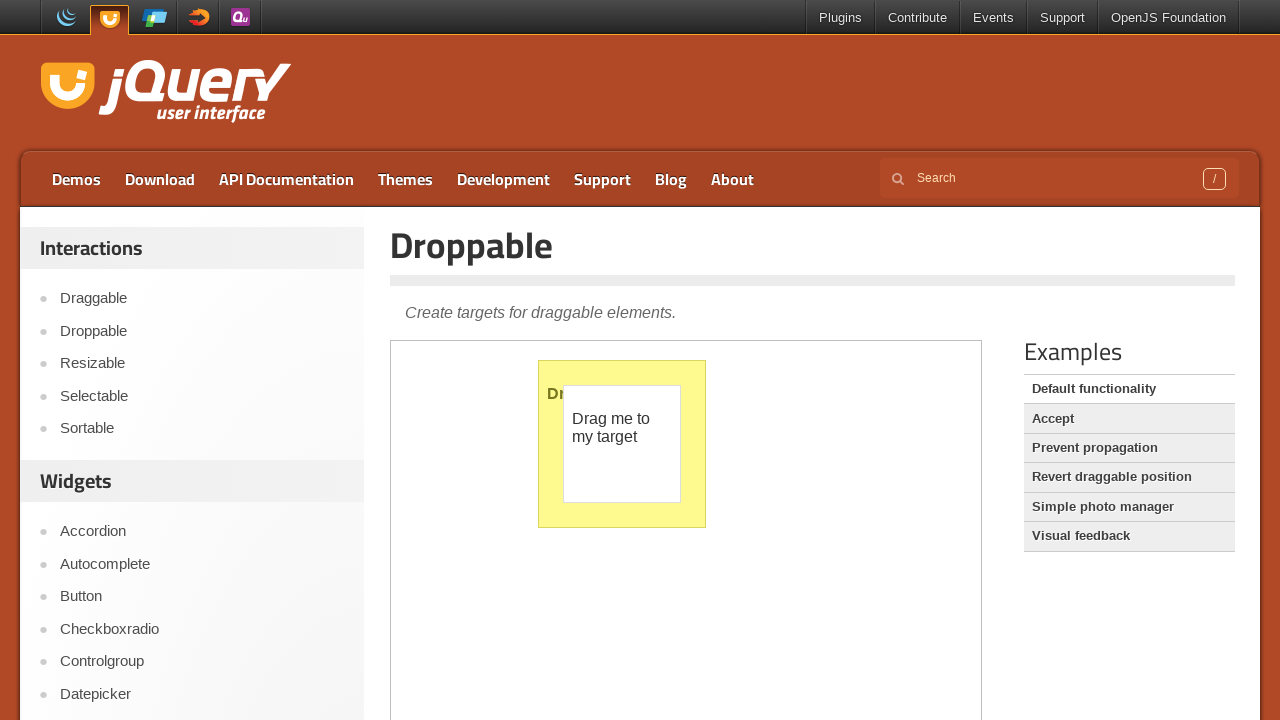